Tests AJAX functionality by clicking a button and waiting for dynamic content to load

Starting URL: https://v1.training-support.net/selenium/ajax

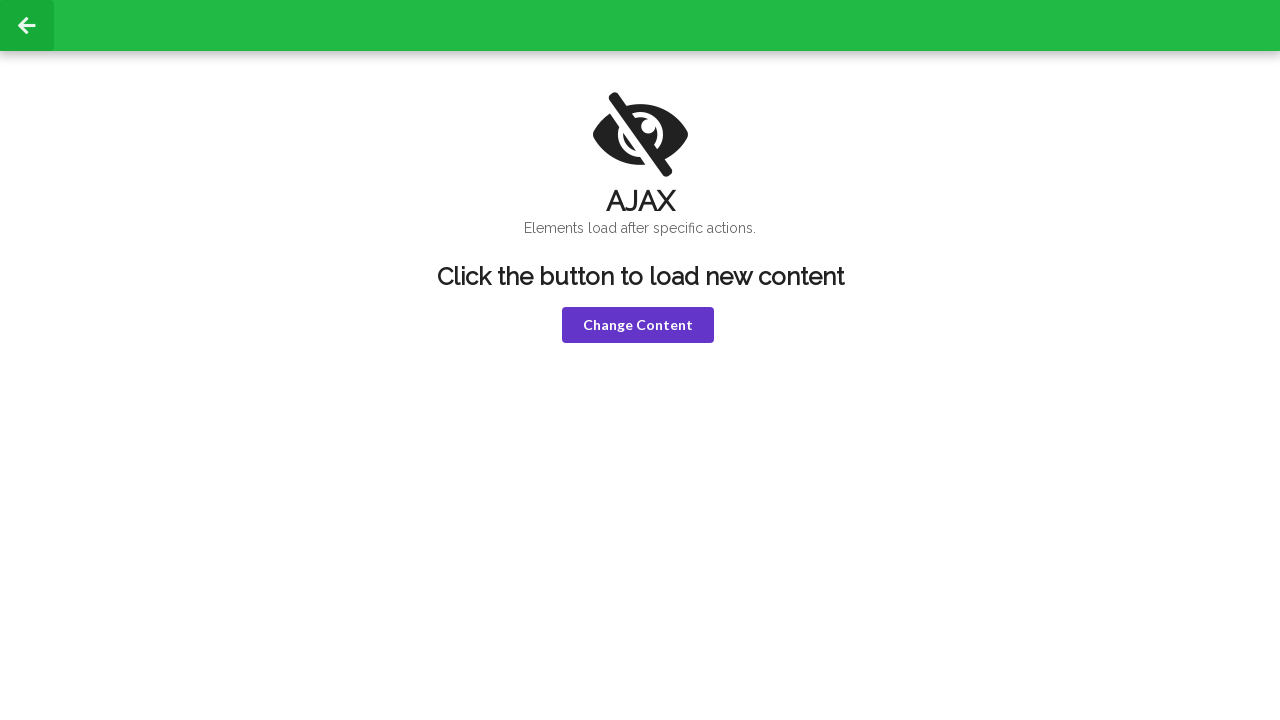

Clicked violet button to trigger AJAX request at (638, 325) on button.ui.violet.button
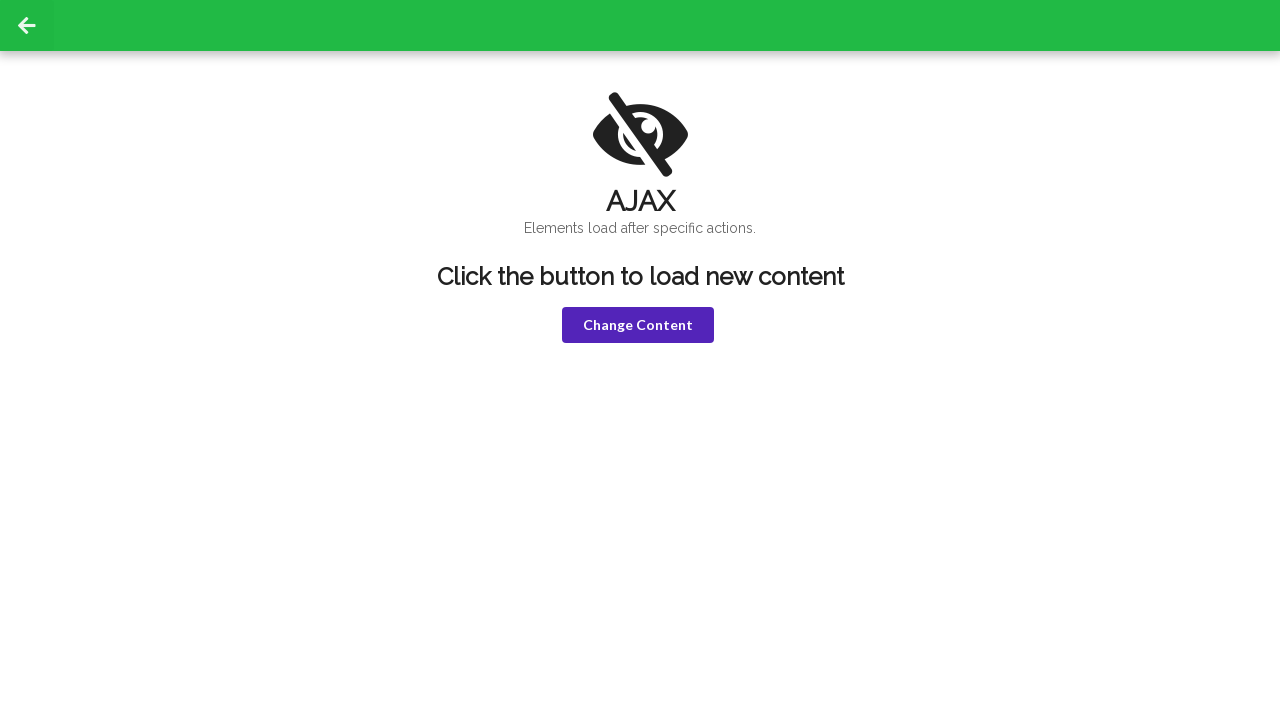

First heading (h1) appeared on the page
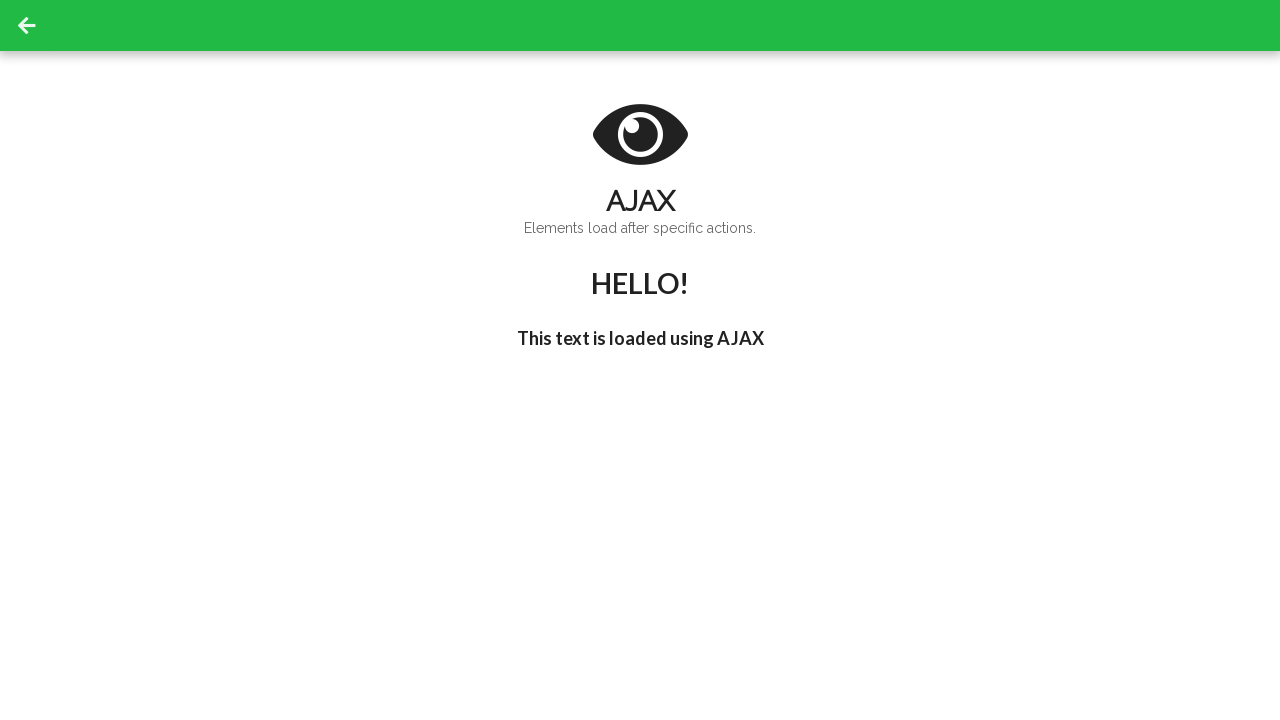

Retrieved first heading text: 'HELLO!'
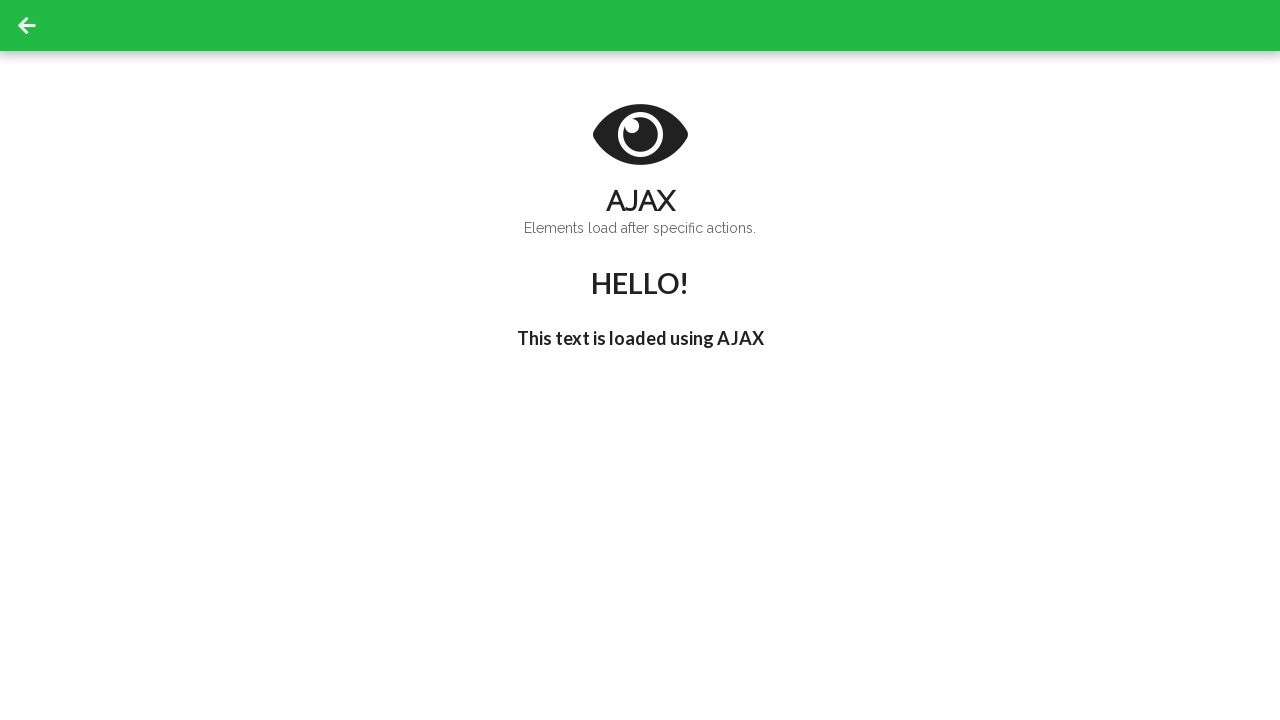

Secondary heading (h3) appeared on the page
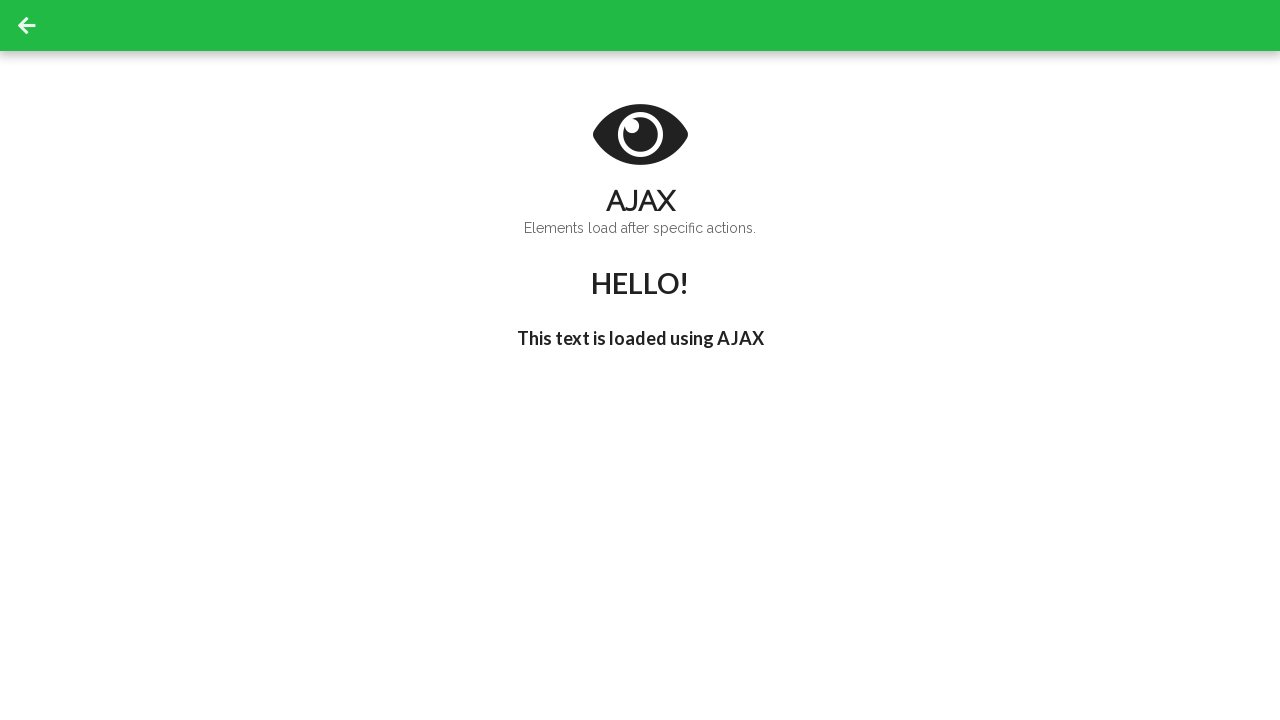

Retrieved secondary heading text: 'This text is loaded using AJAX'
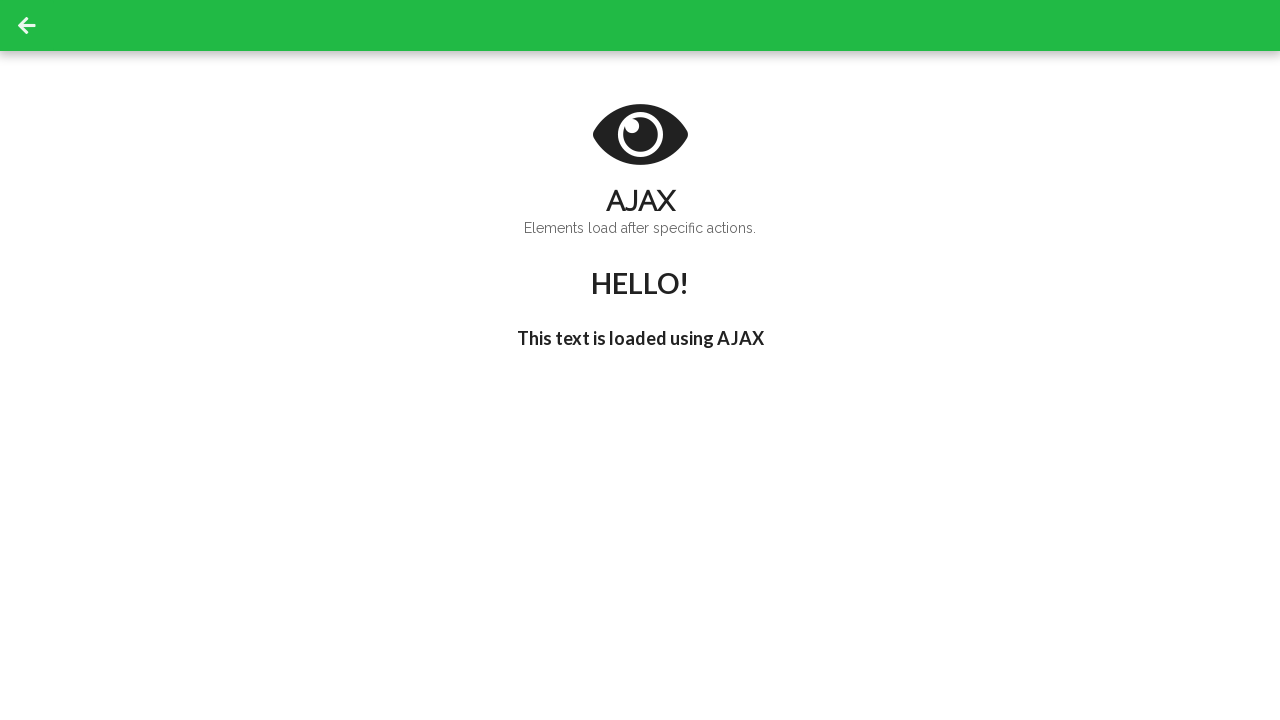

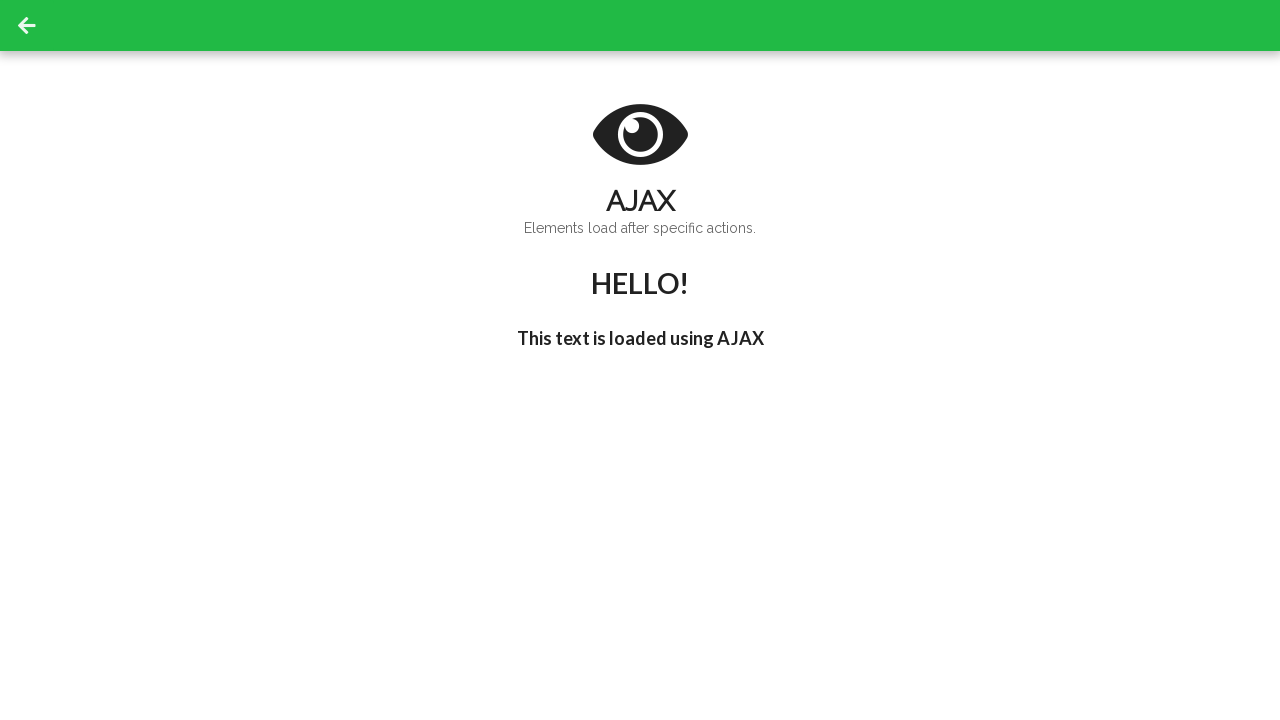